Tests dropdown selection by selecting an option from a basic dropdown

Starting URL: https://formstone.it/components/dropdown/demo/

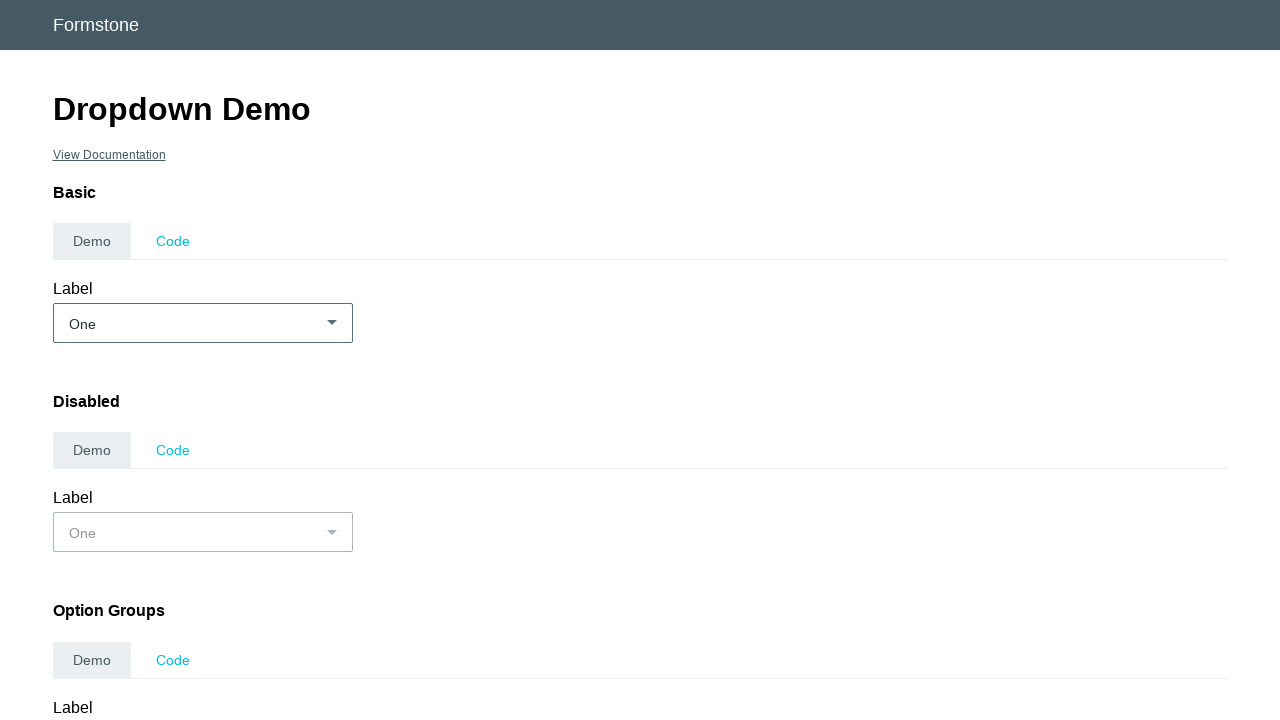

Waited for dropdown element to be available
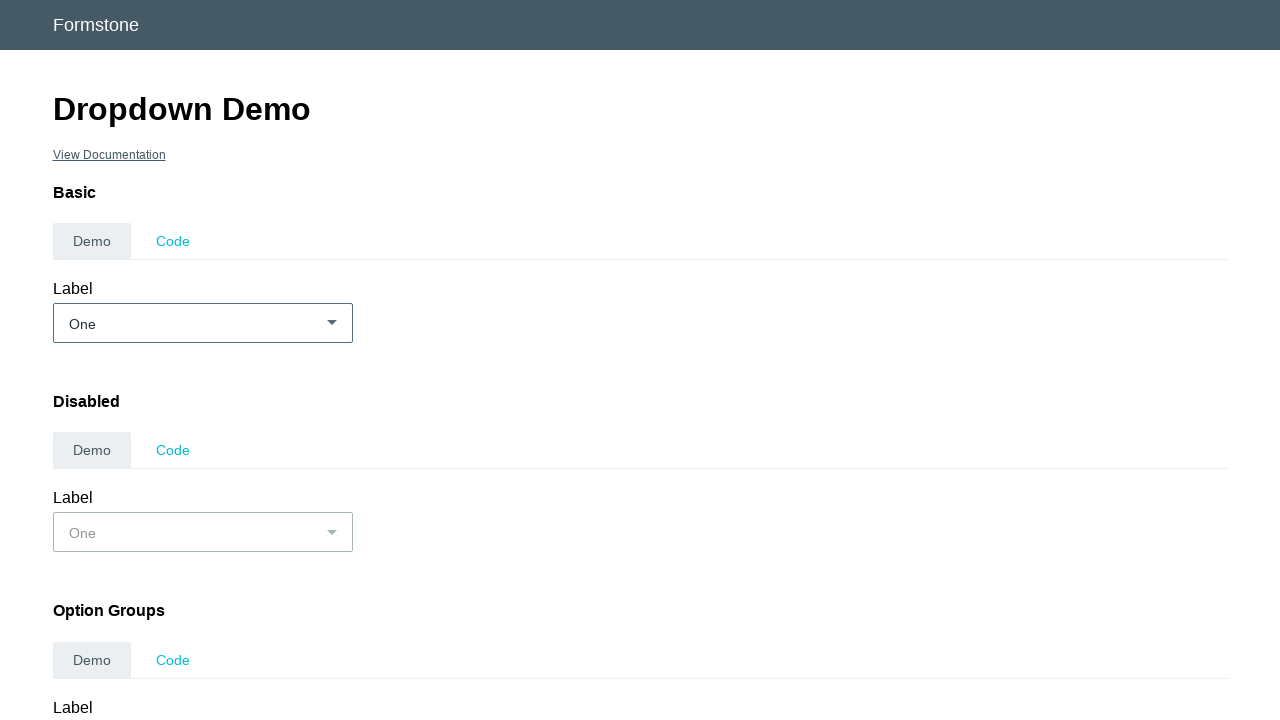

Selected 'Two' option from the basic dropdown on select#demo_basic
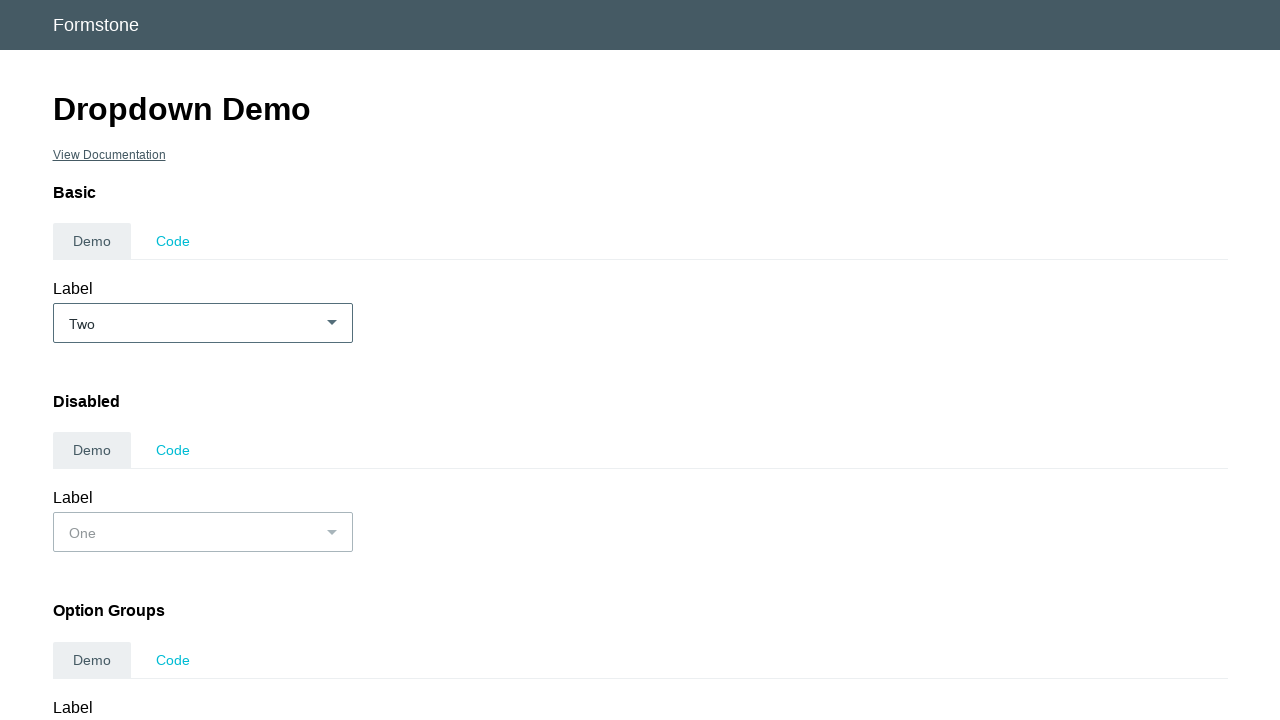

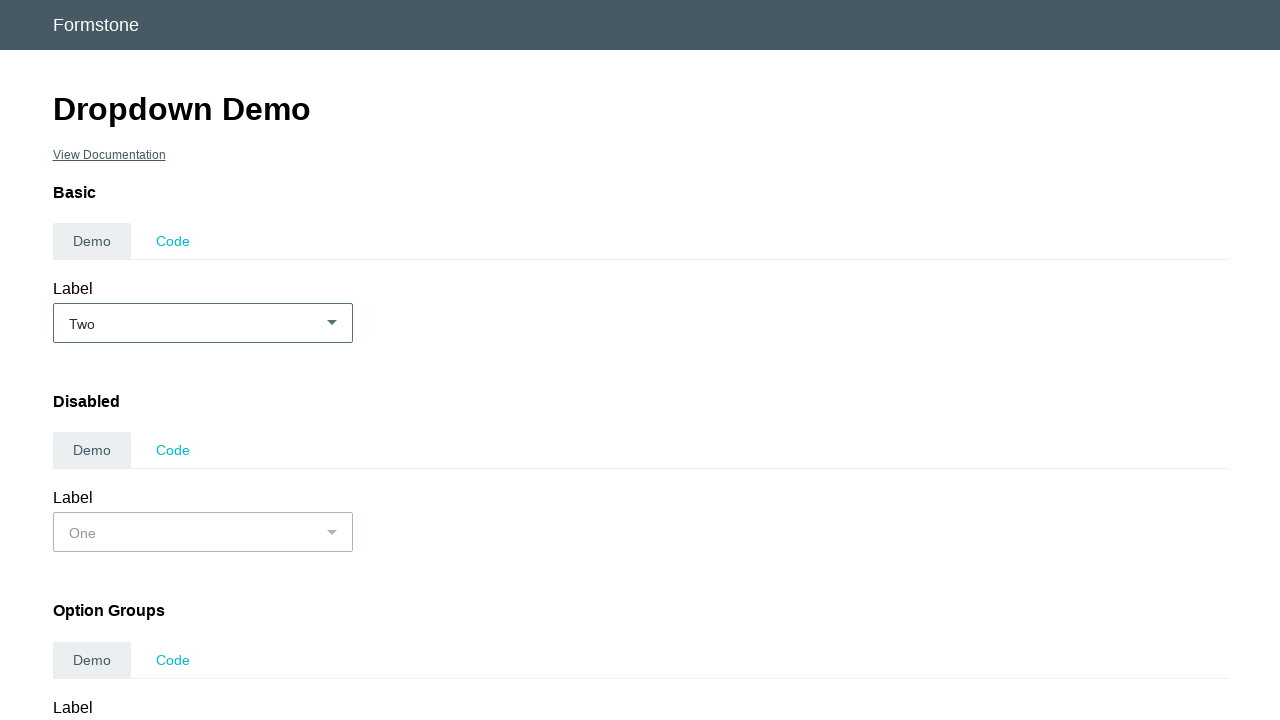